Tests login form validation by entering incorrect credentials and verifying that an error message is displayed

Starting URL: https://www.saucedemo.com/

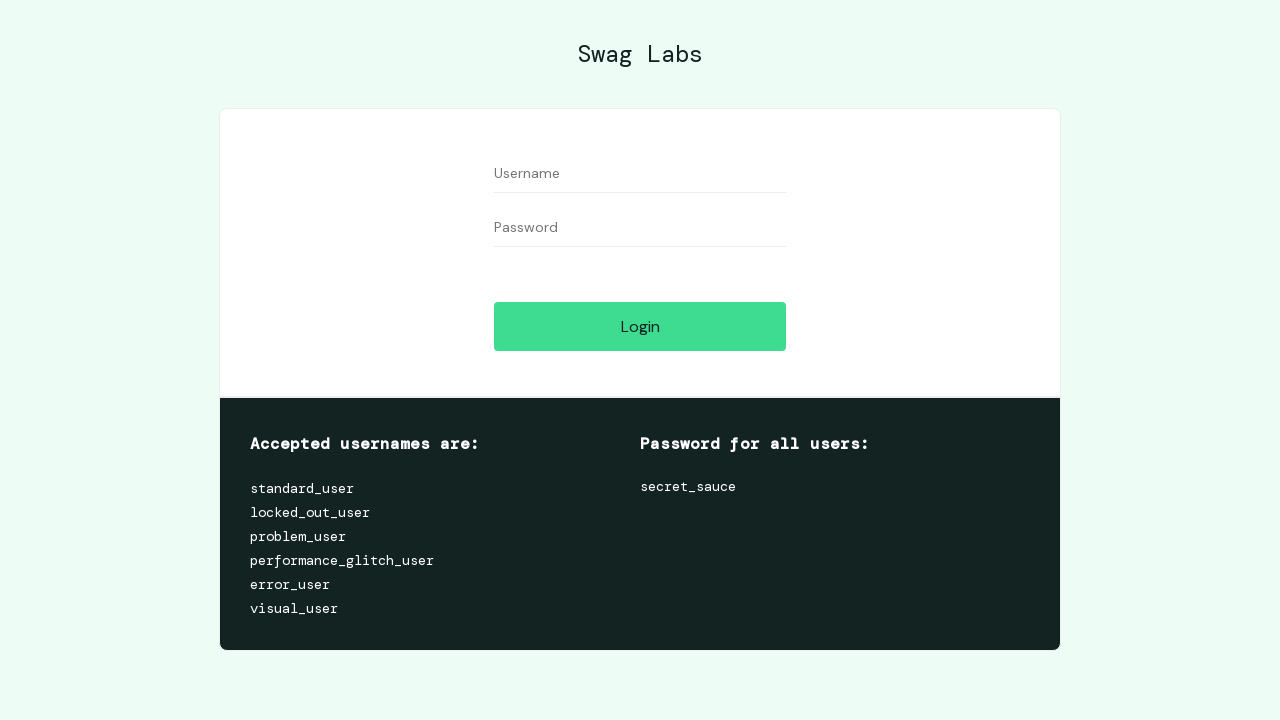

Filled username field with incorrect credentials 'wrong_user' on [data-test="username"]
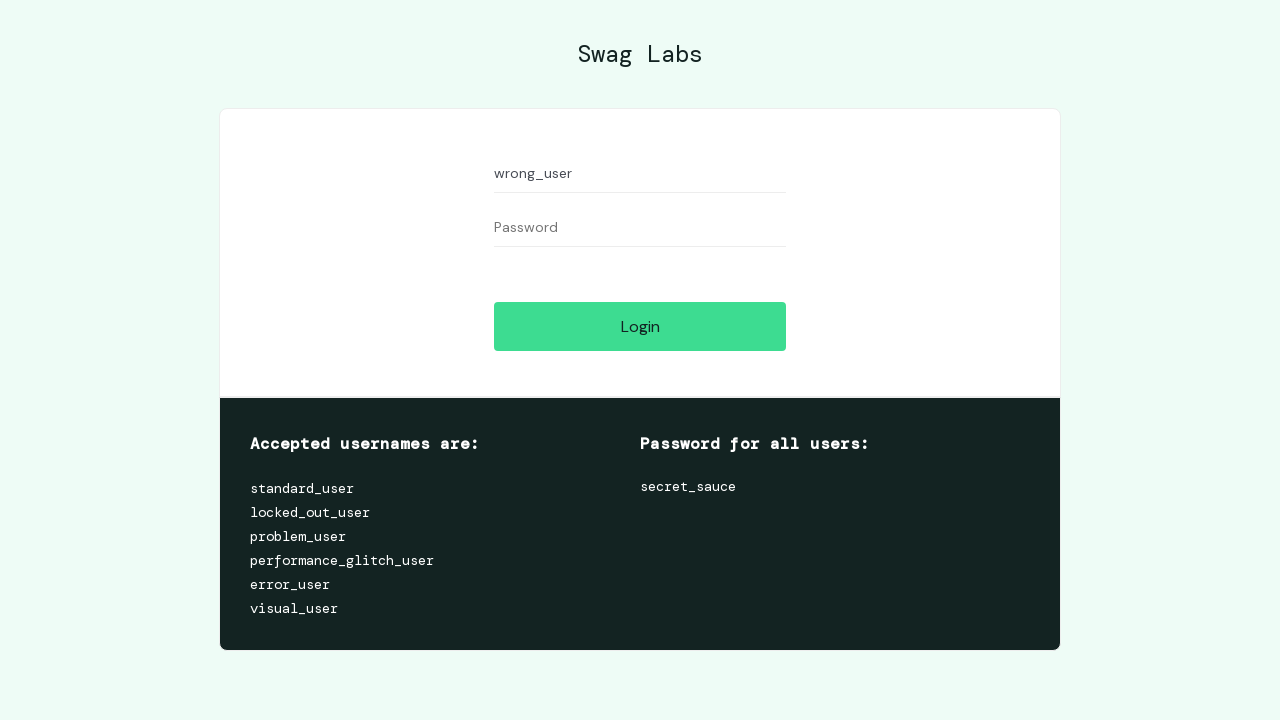

Filled password field with incorrect credentials 'wrong_password' on [data-test="password"]
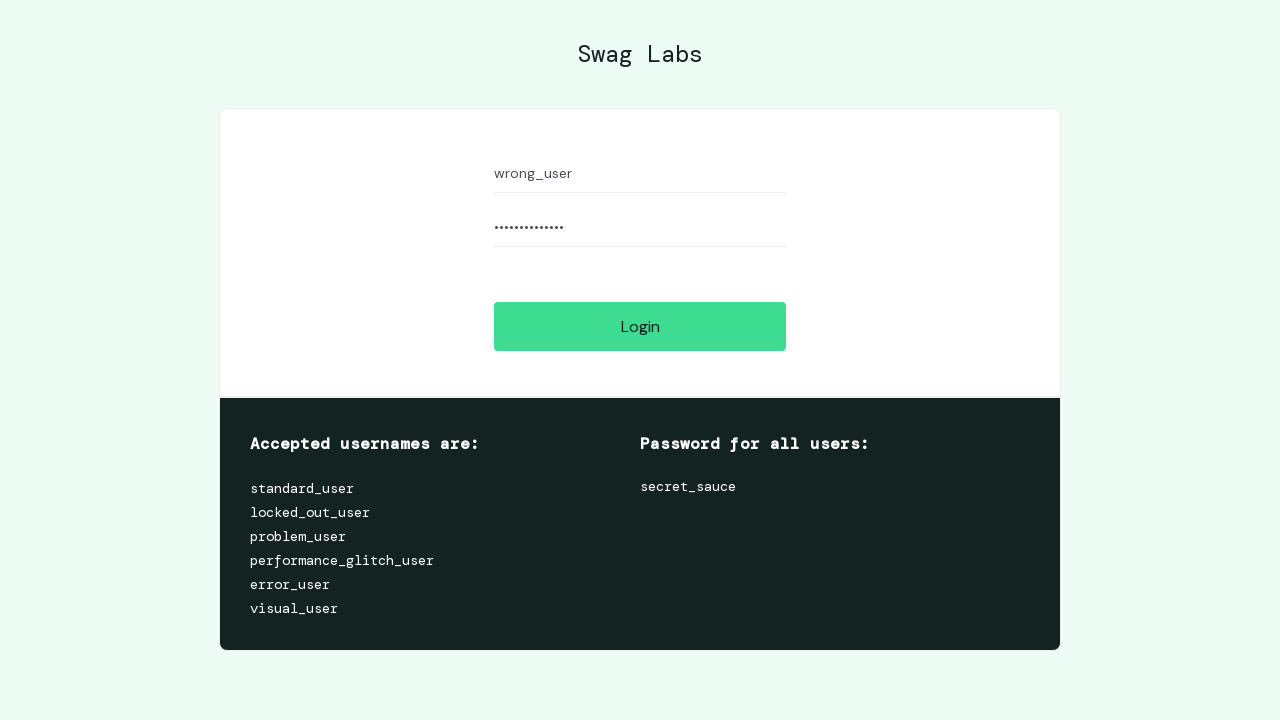

Clicked login button to submit form with incorrect credentials at (640, 326) on [data-test="login-button"]
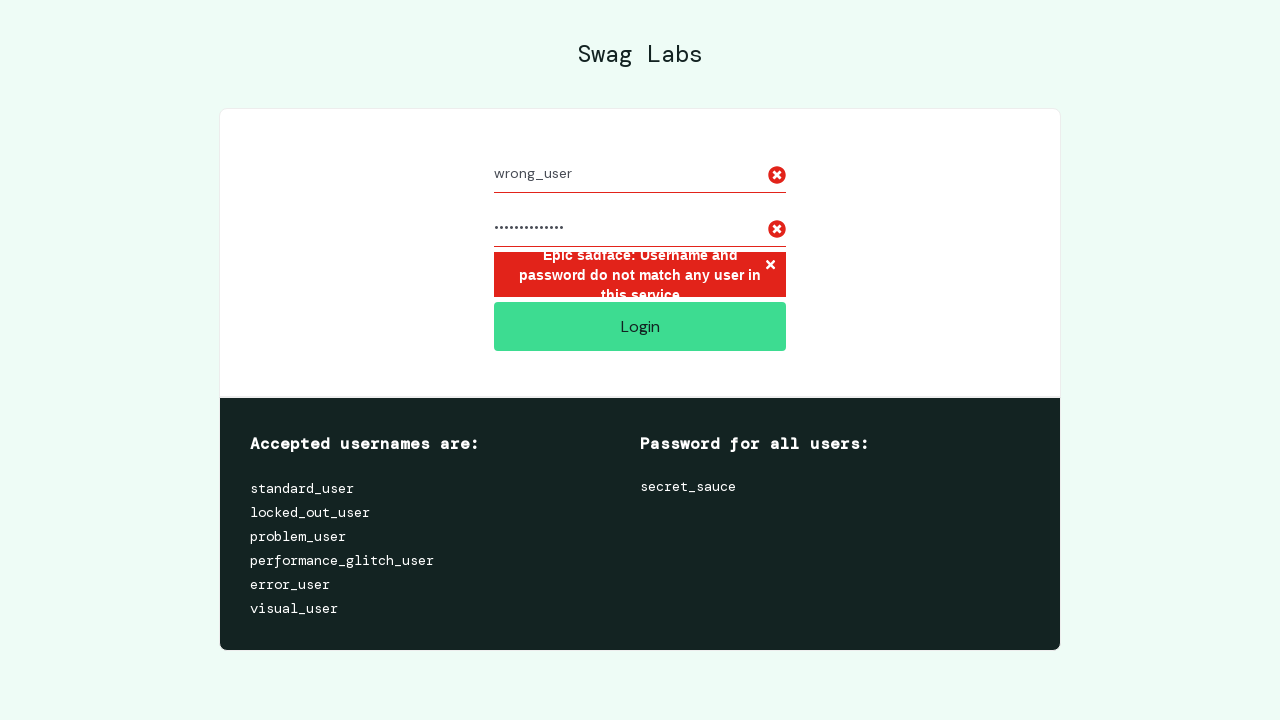

Error message appeared confirming login validation failed
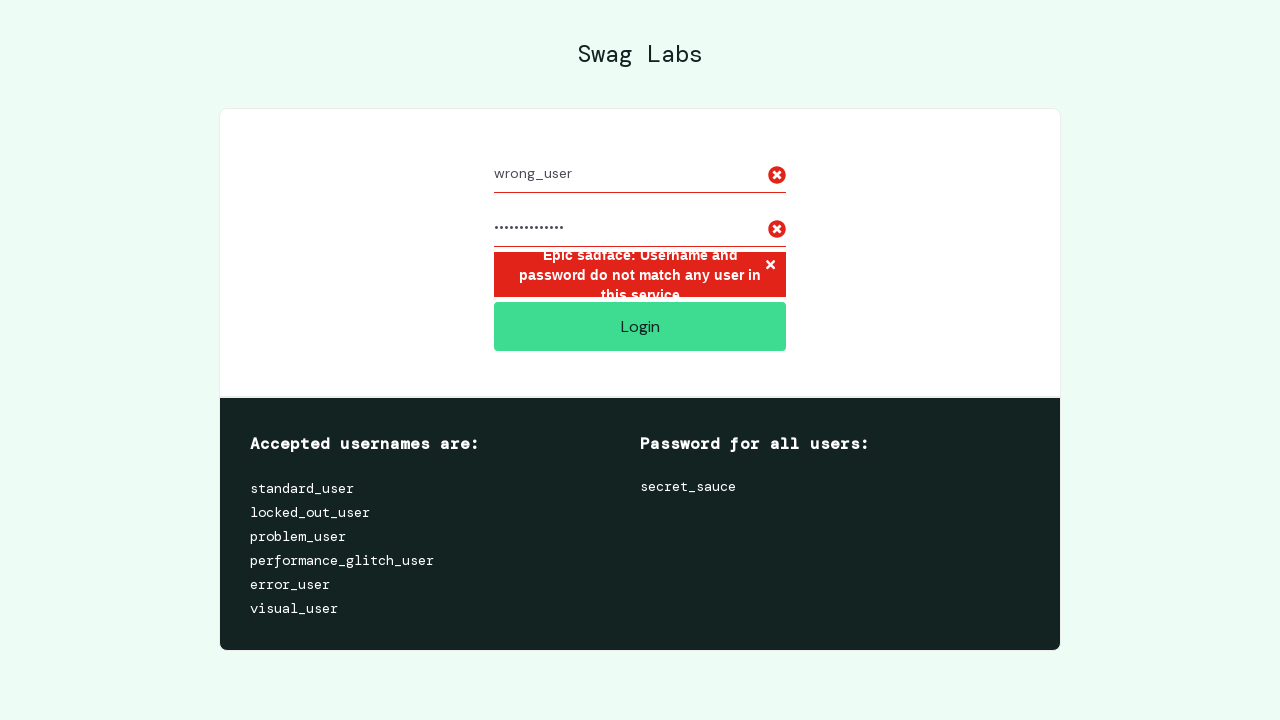

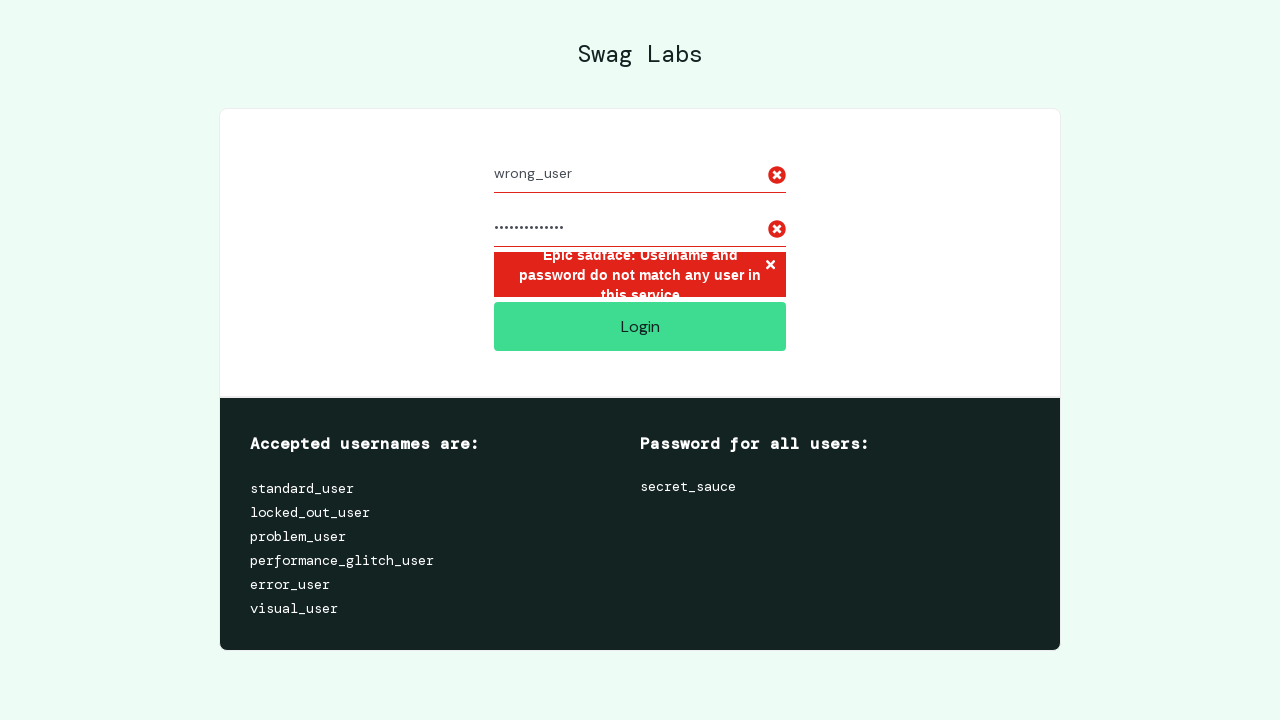